Tests basic browser navigation functionality including navigating to different URLs, going back, and going forward between pages

Starting URL: https://opensource-demo.orangehrmlive.com/web/index.php/auth/login

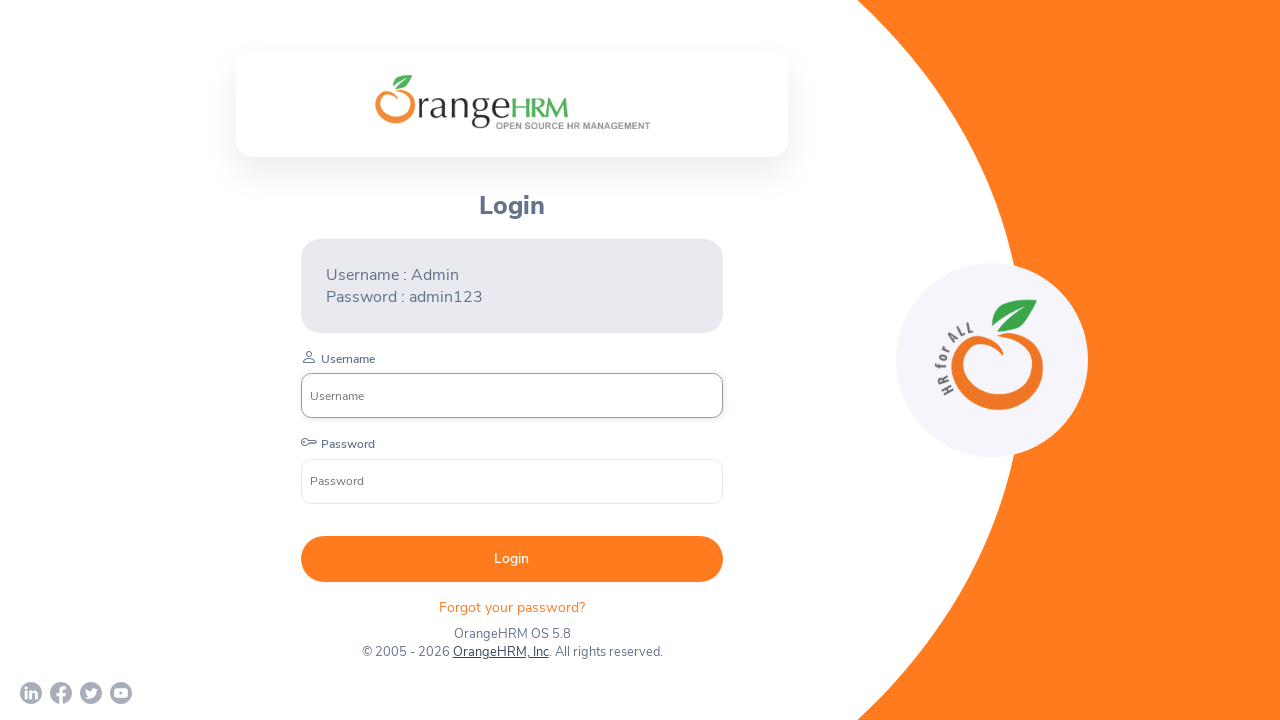

Set viewport size to 1920x1080
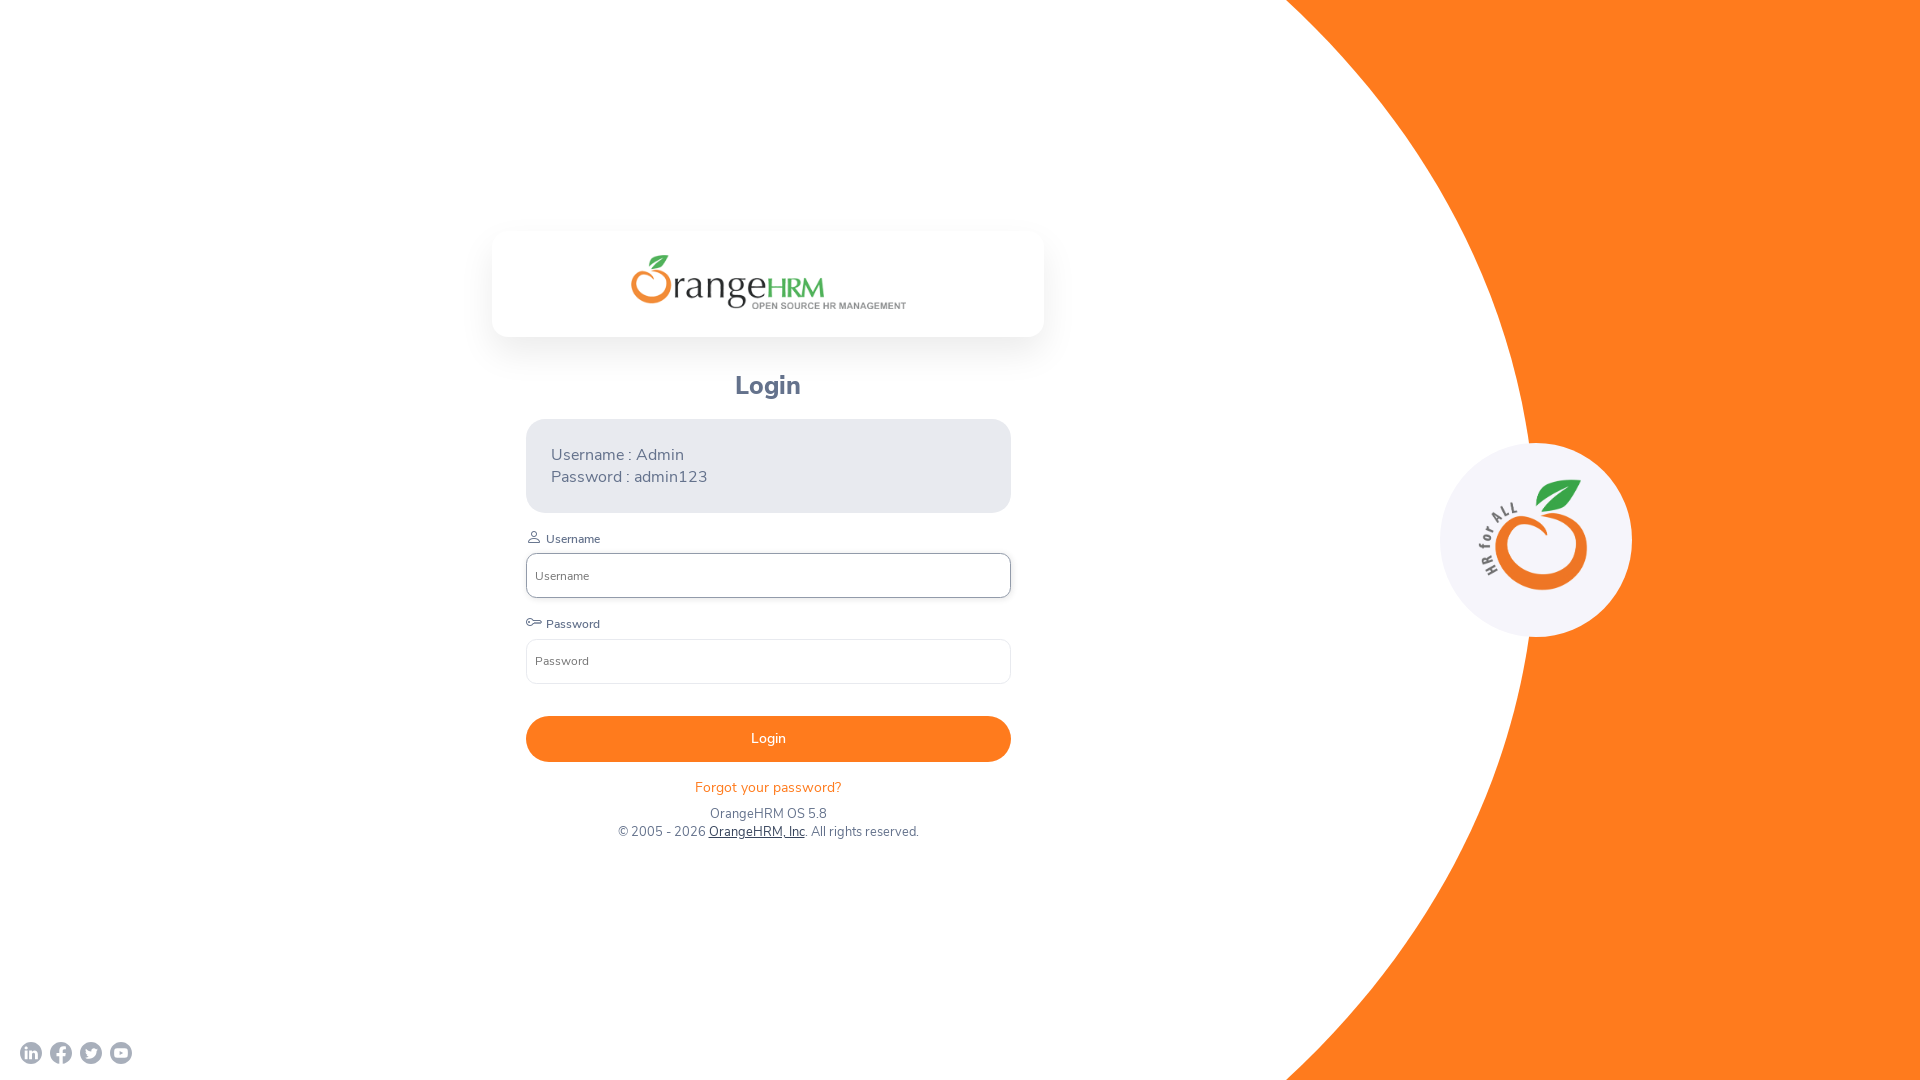

Navigated to TutorialsPoint Selenium practice page
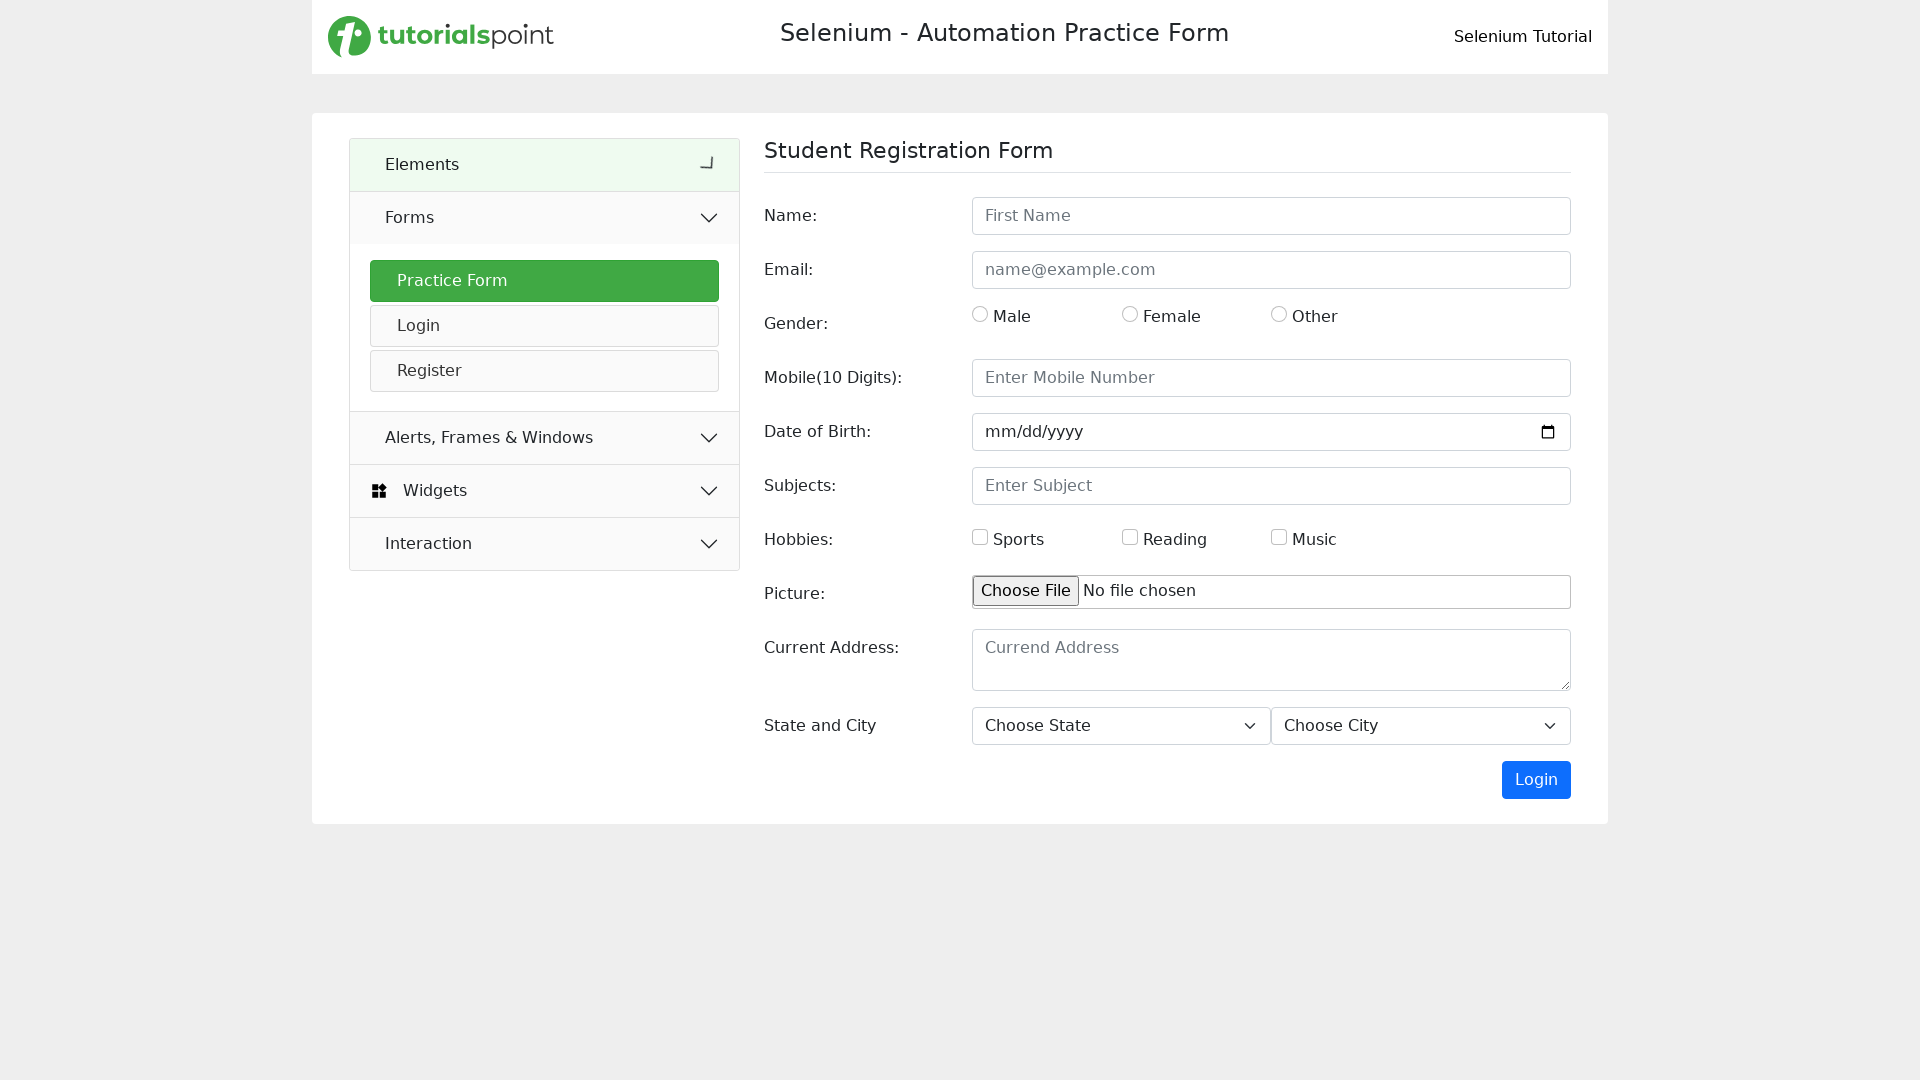

Waited for TutorialsPoint page to fully load
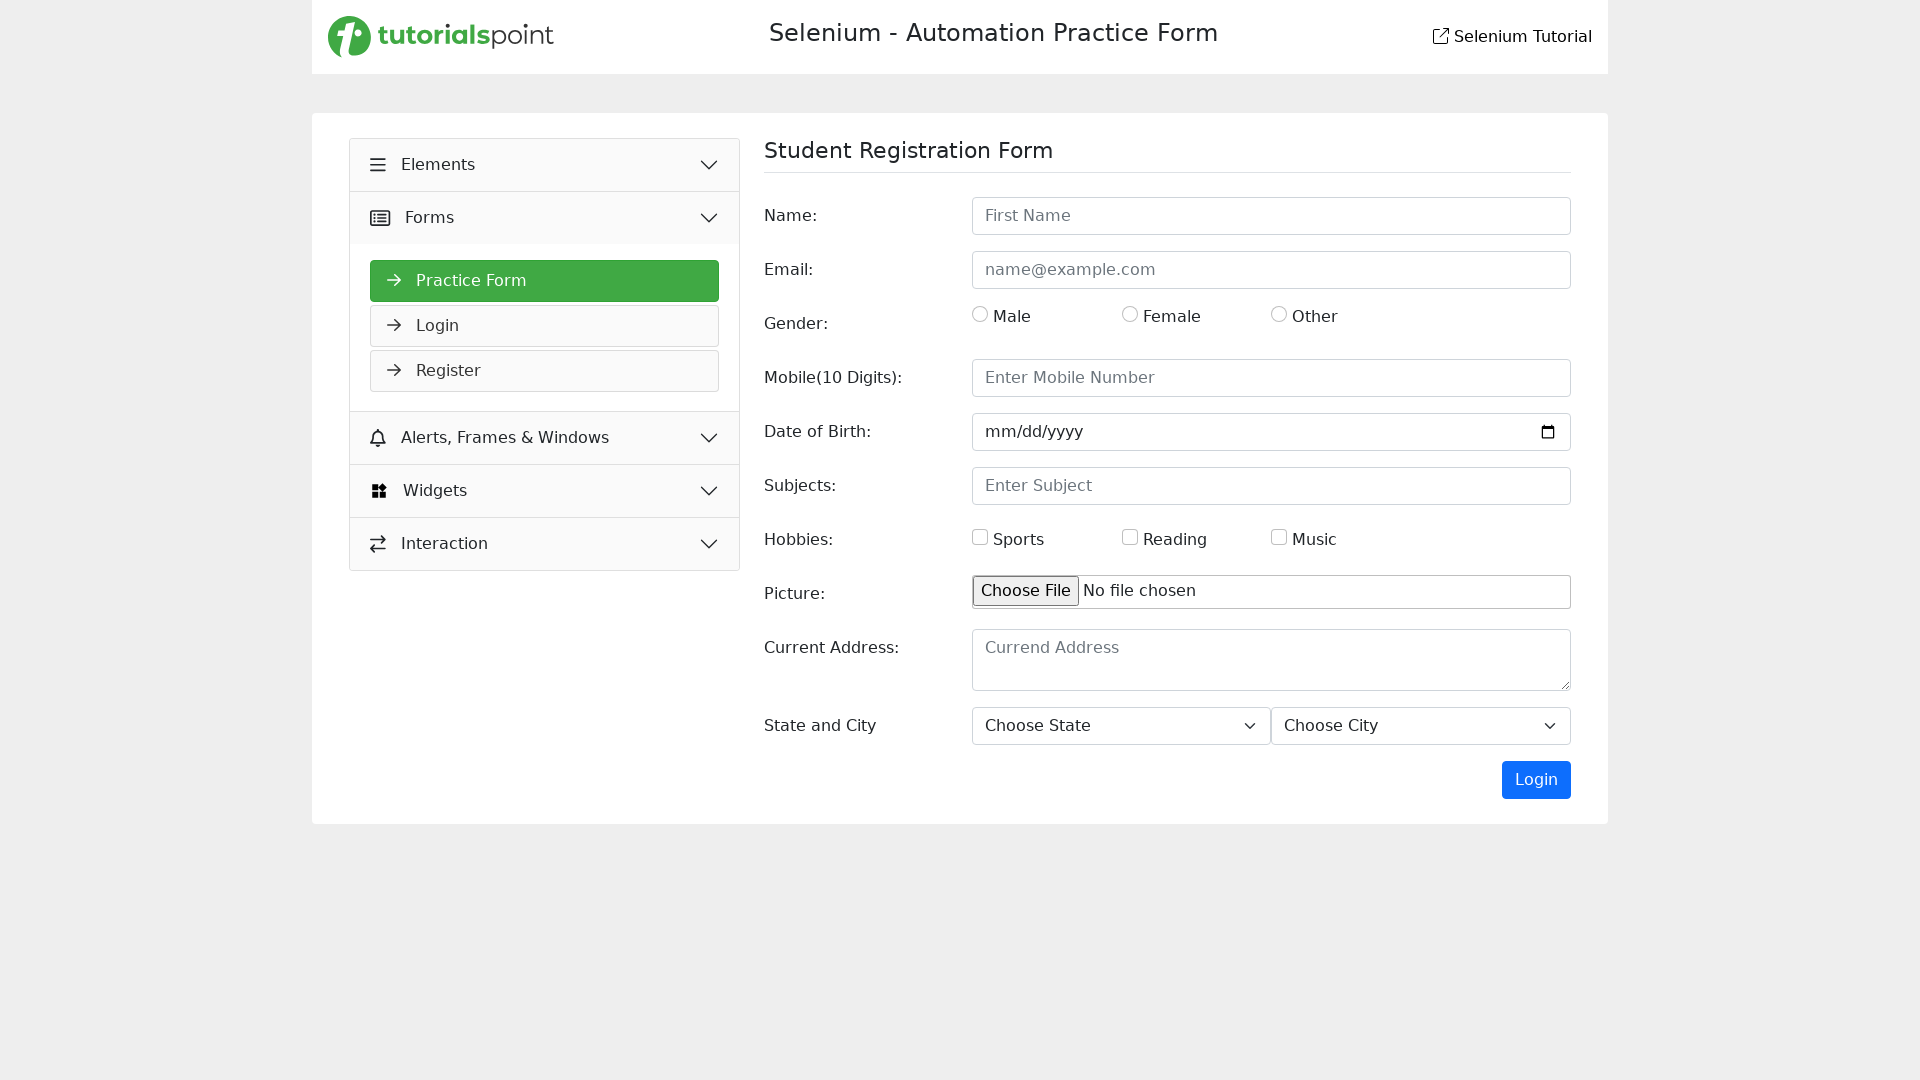

Navigated back to OrangeHRM login page
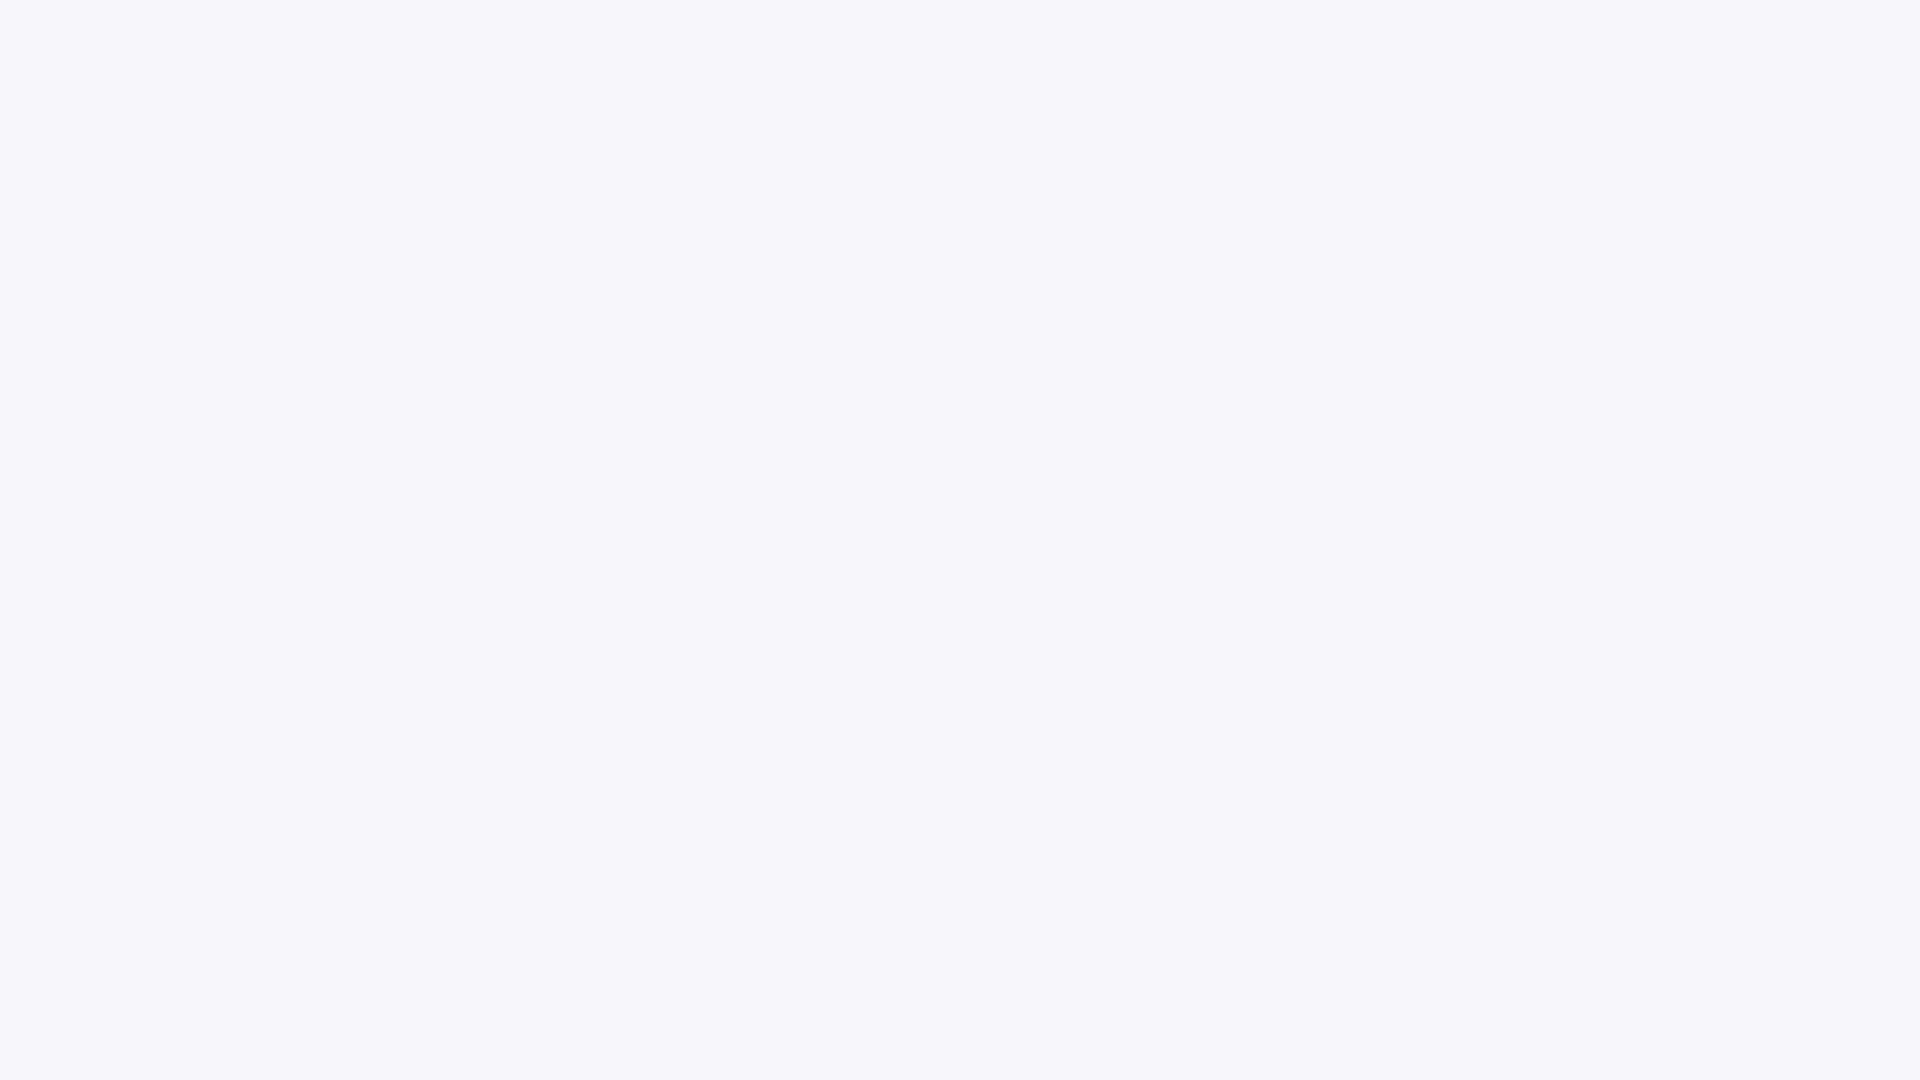

Waited for OrangeHRM page to fully load after going back
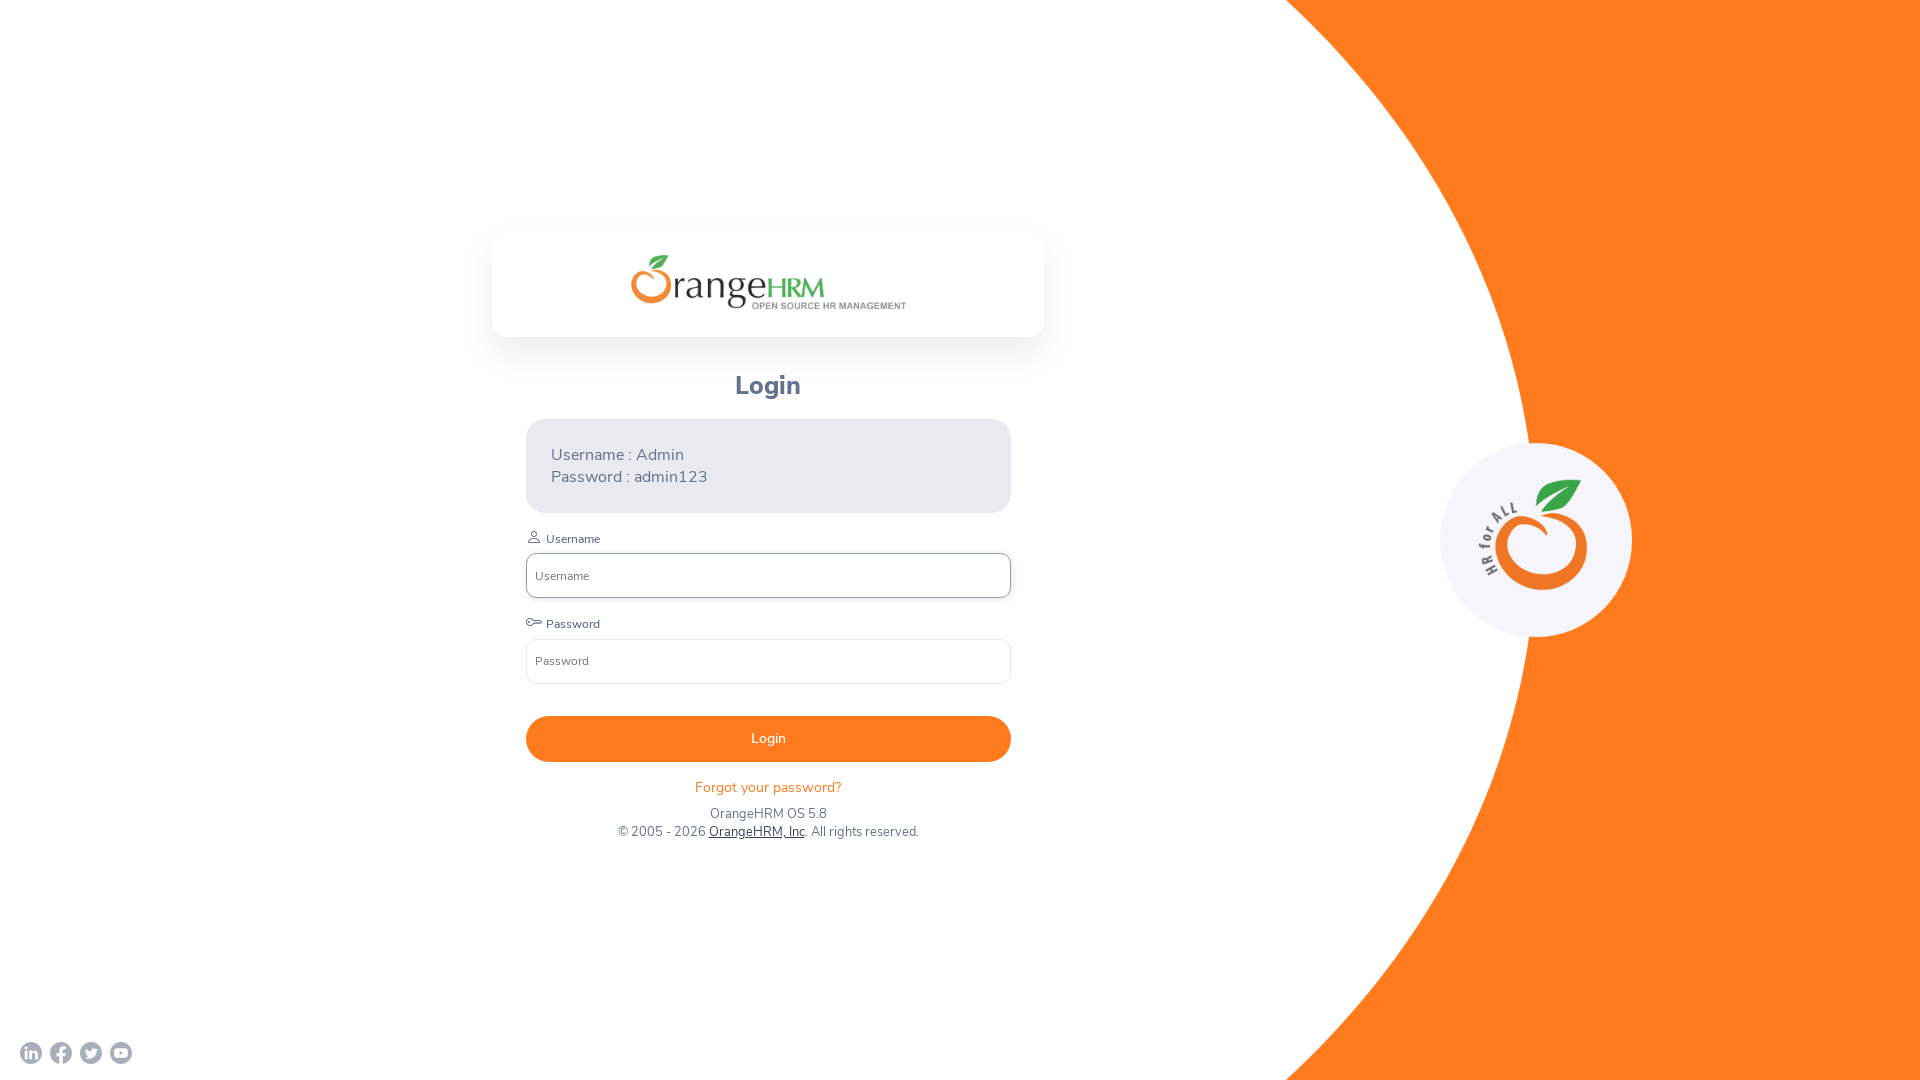

Navigated forward to TutorialsPoint practice page
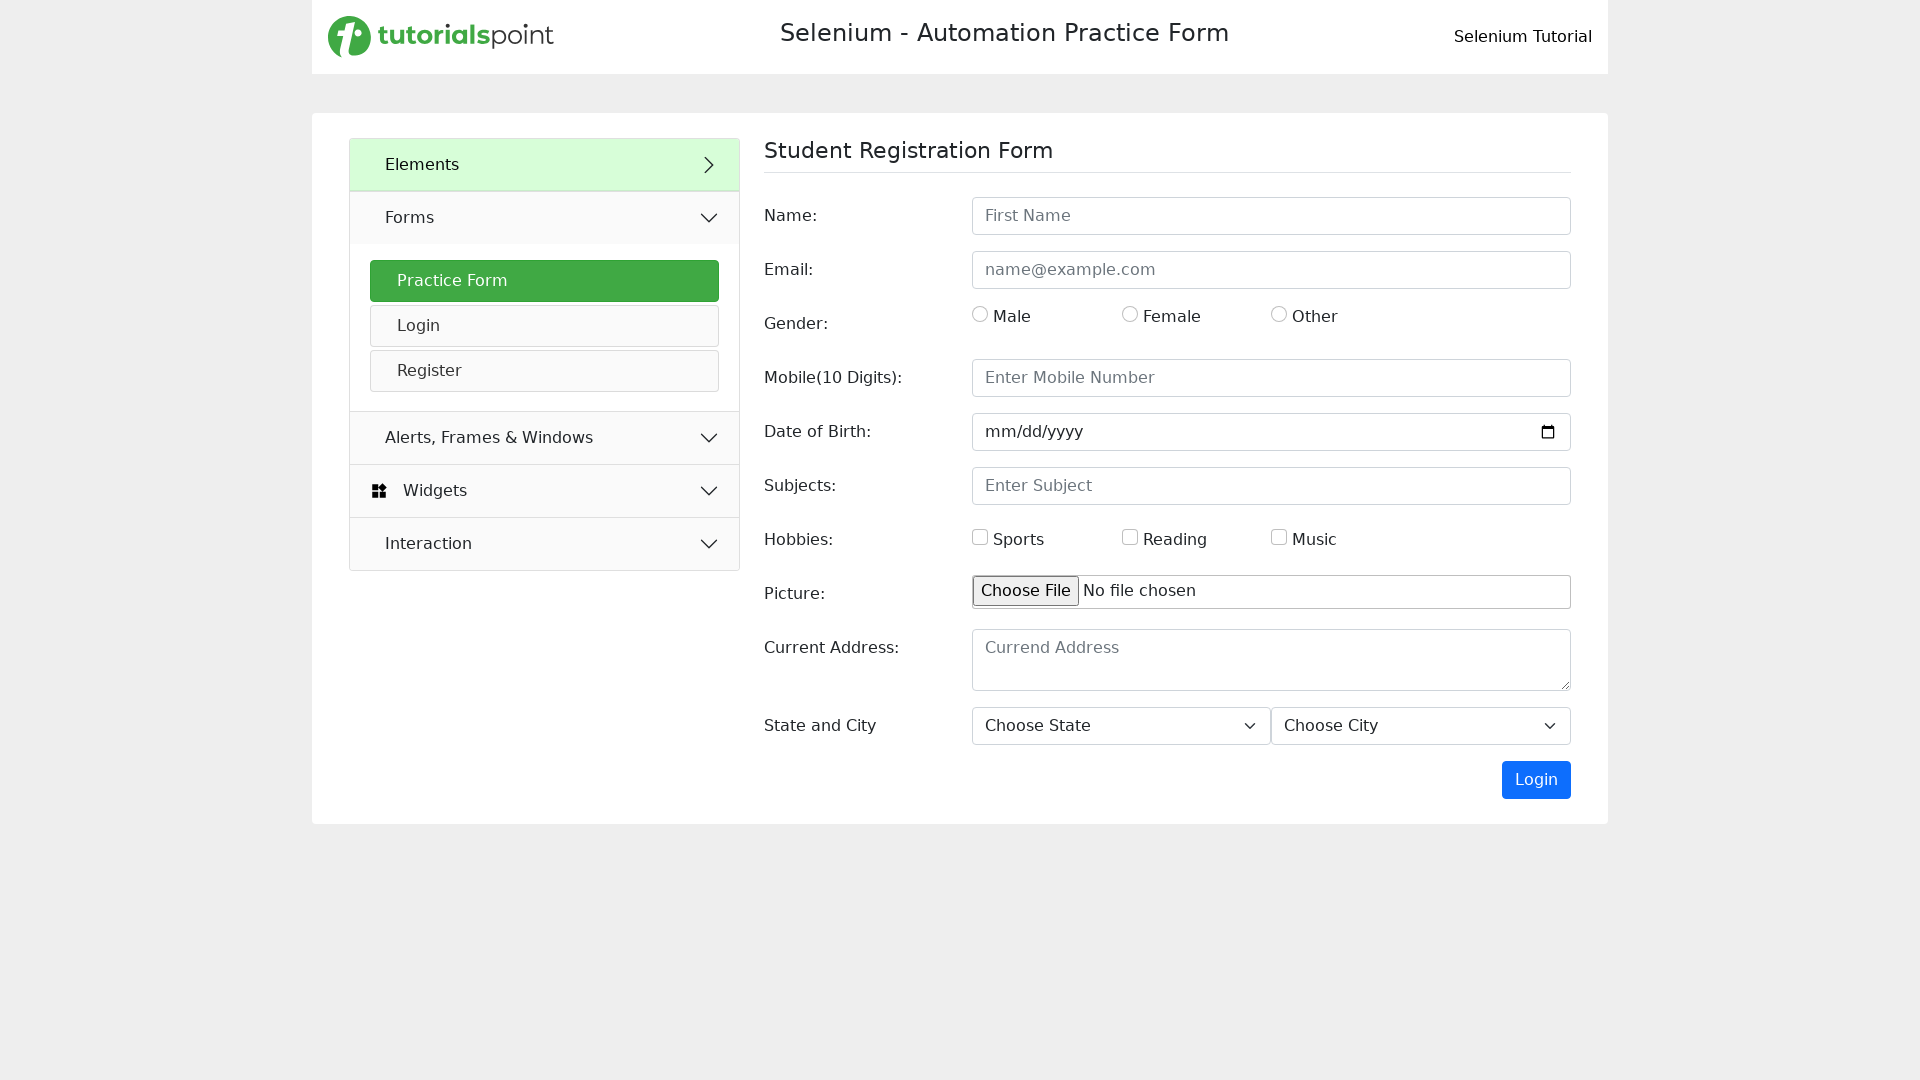

Waited for TutorialsPoint page to fully load after going forward
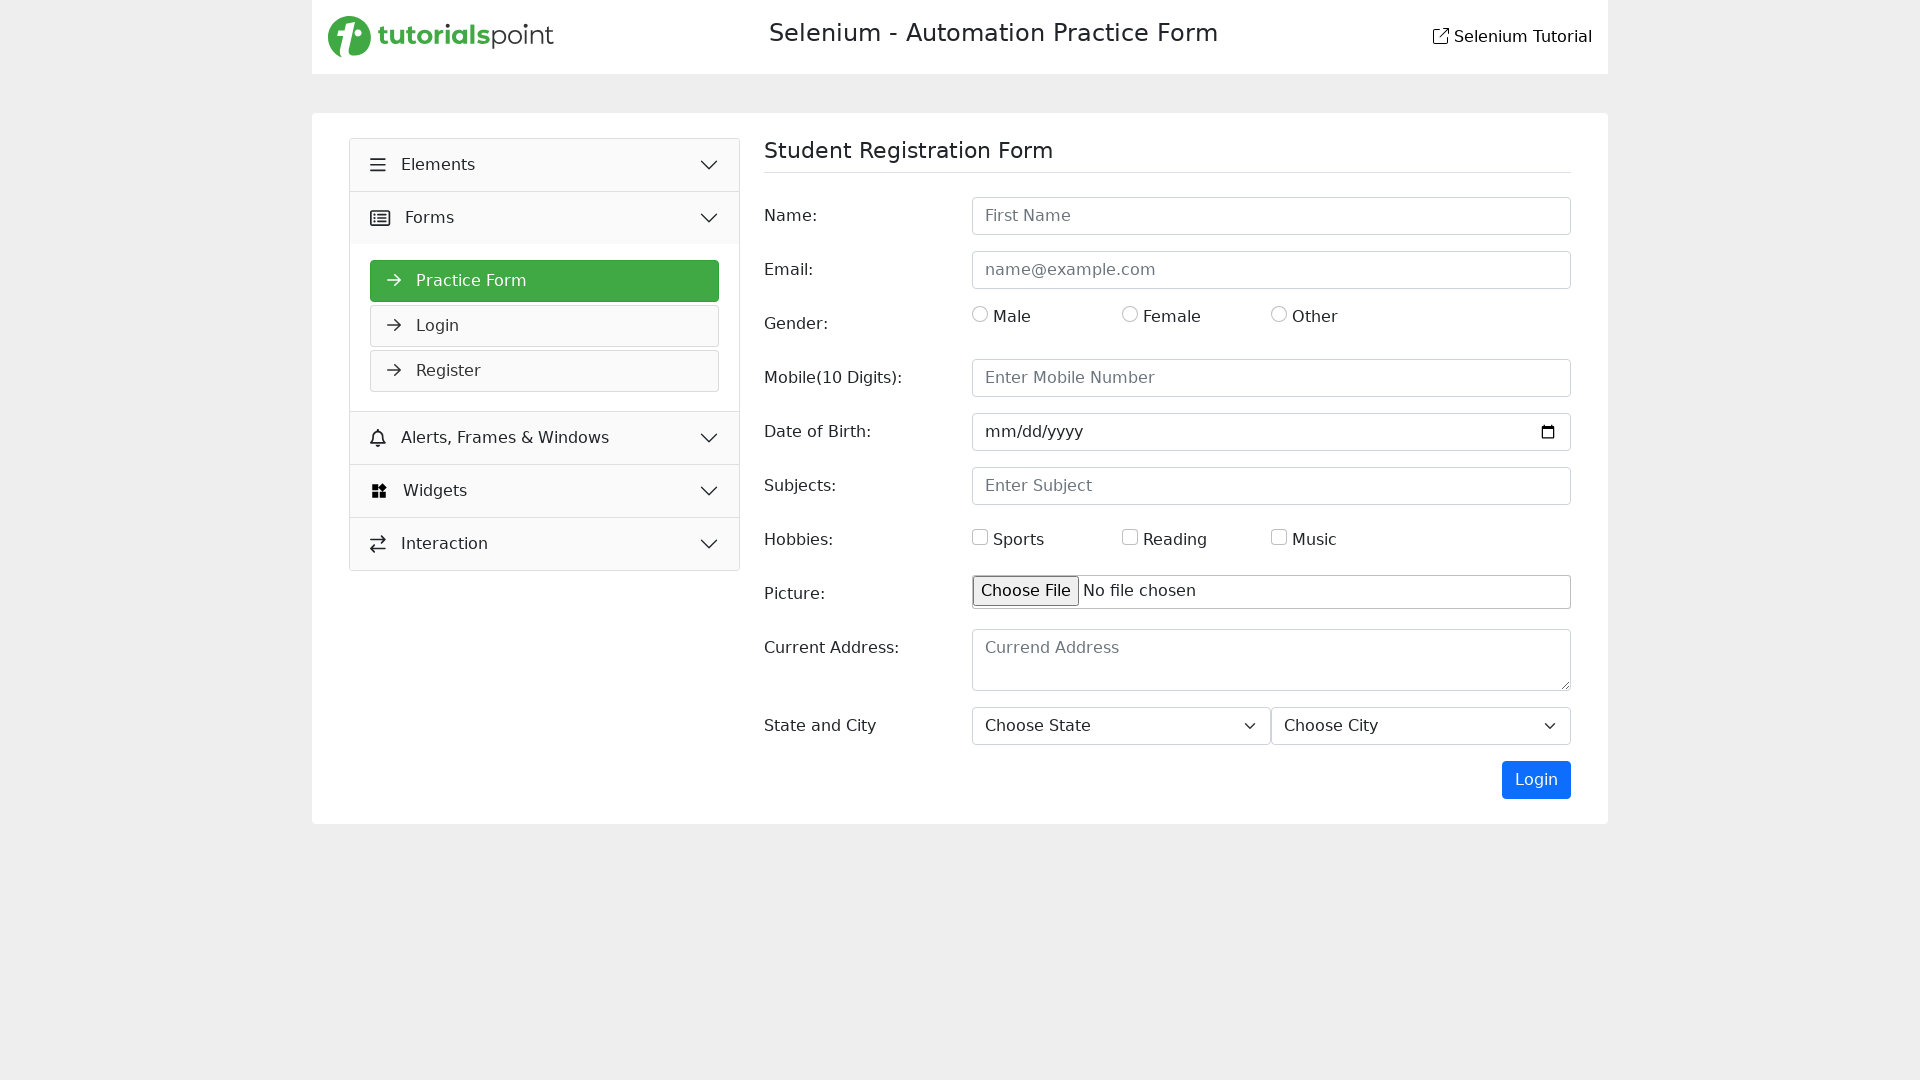

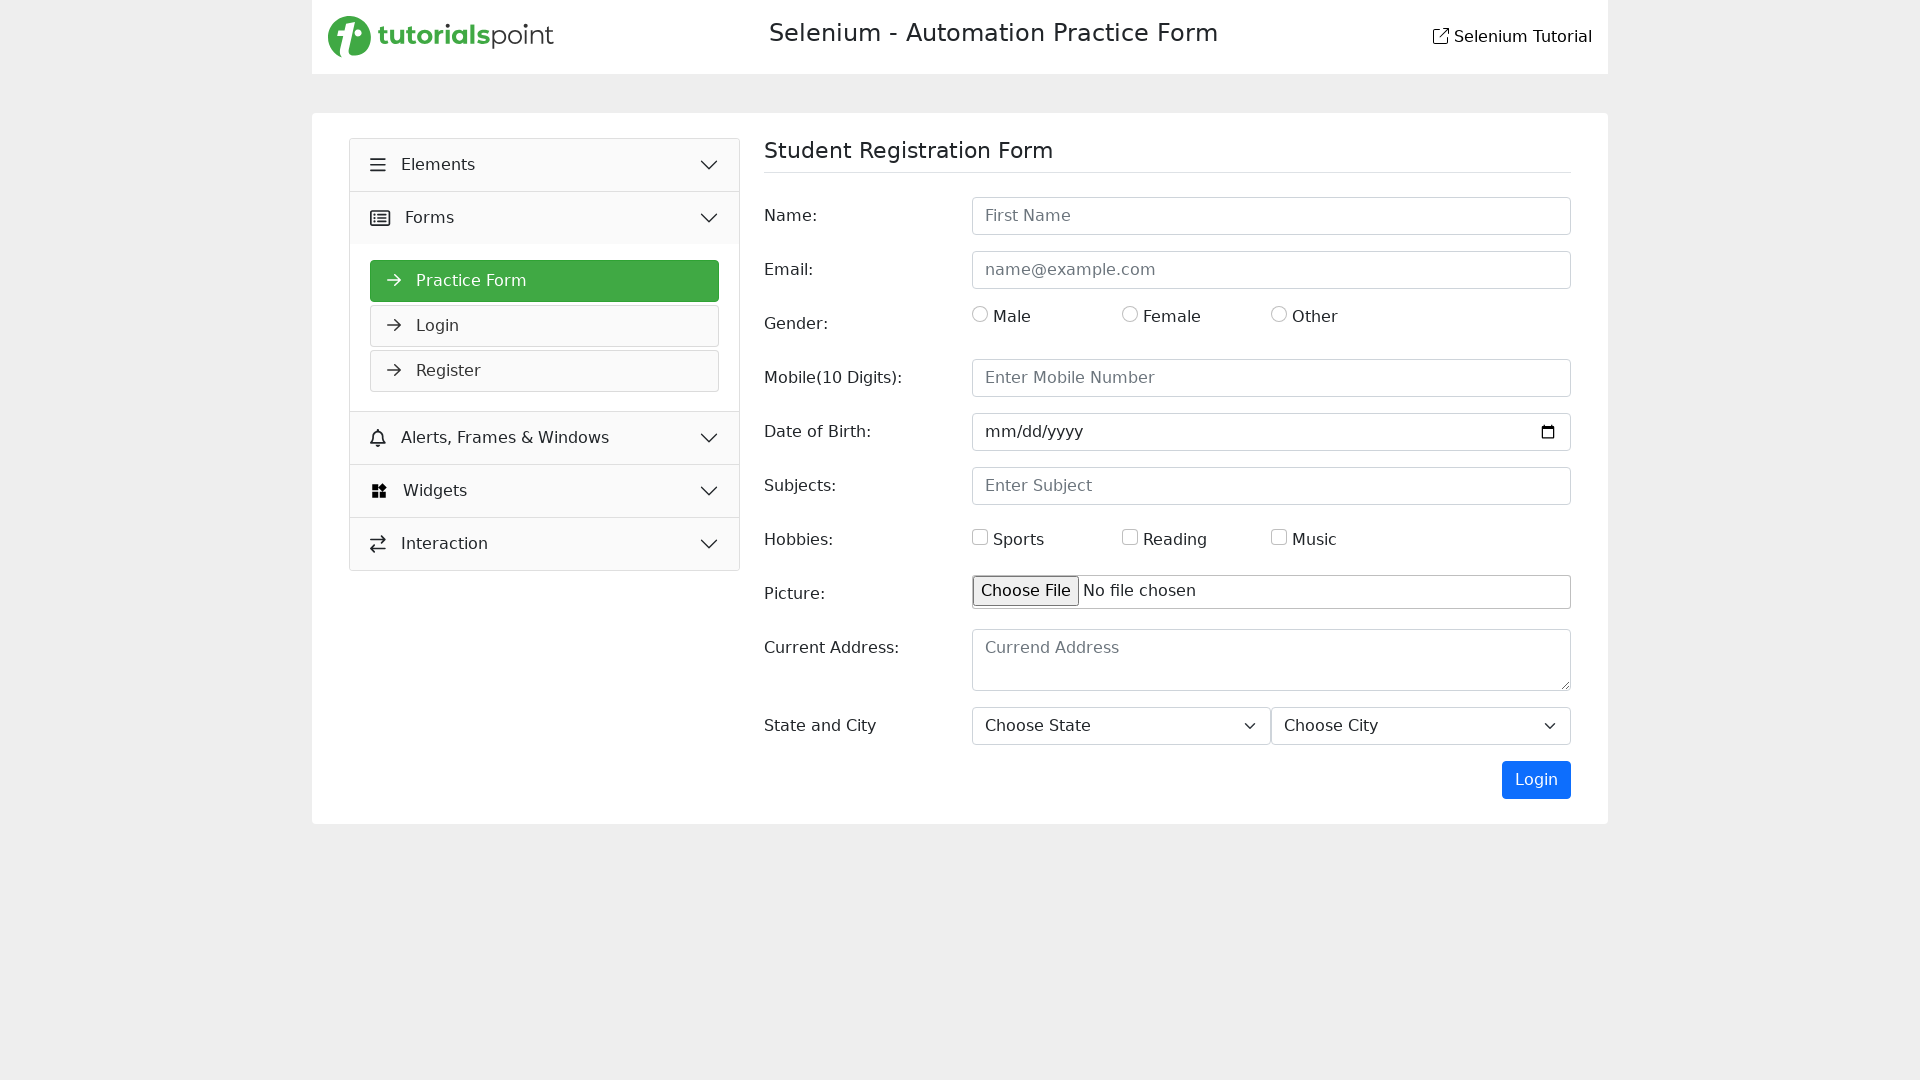